Tests that the complete all checkbox updates its state when individual items are completed or cleared

Starting URL: https://demo.playwright.dev/todomvc

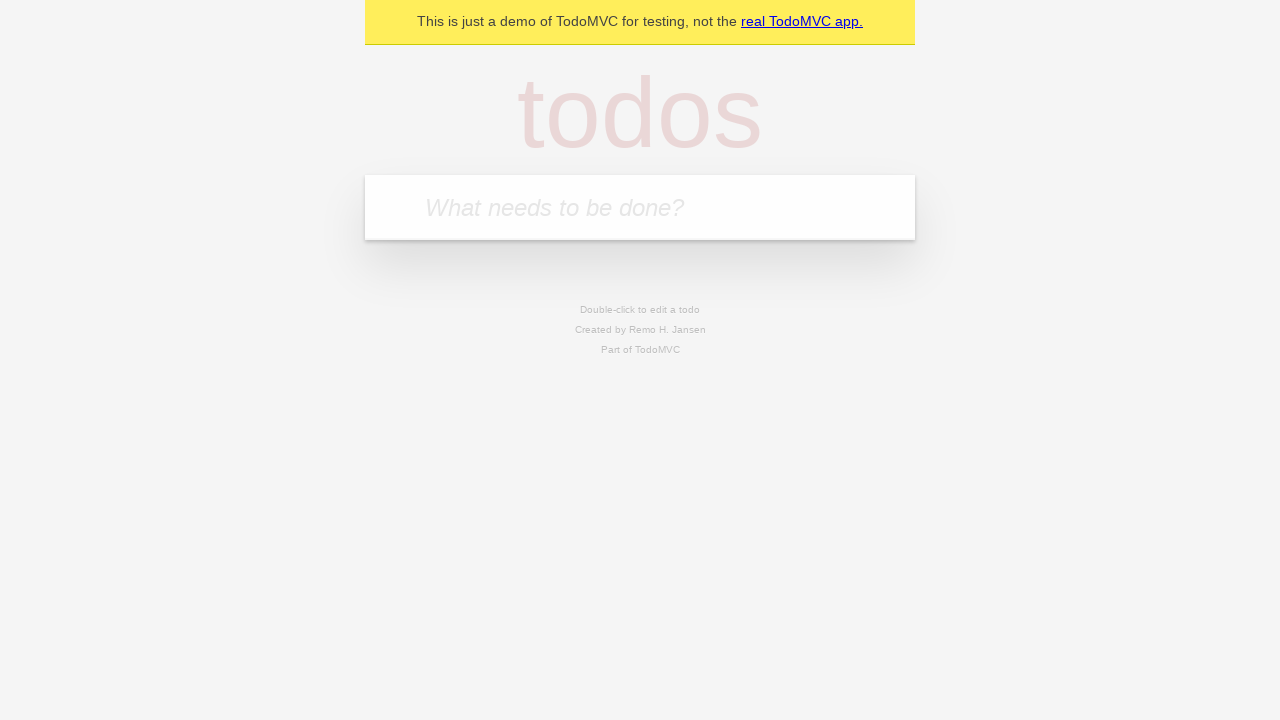

Filled todo input with 'buy some cheese' on internal:attr=[placeholder="What needs to be done?"i]
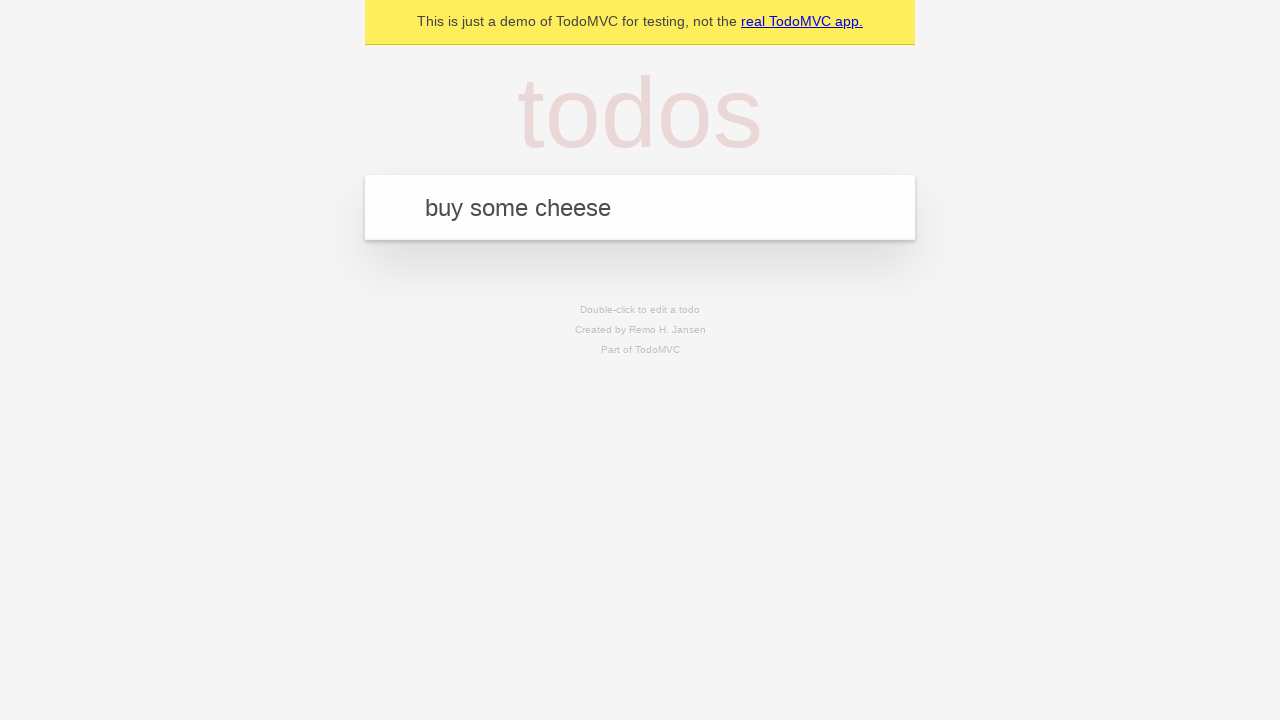

Pressed Enter to create first todo item on internal:attr=[placeholder="What needs to be done?"i]
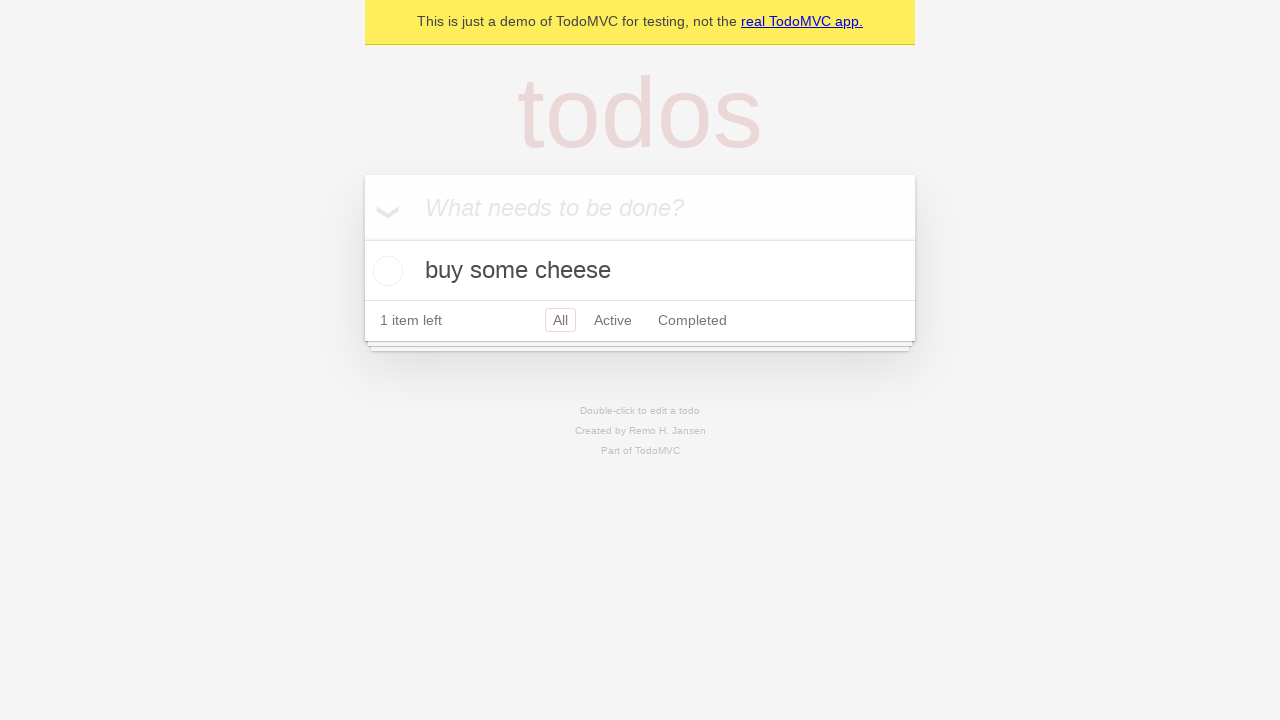

Filled todo input with 'feed the cat' on internal:attr=[placeholder="What needs to be done?"i]
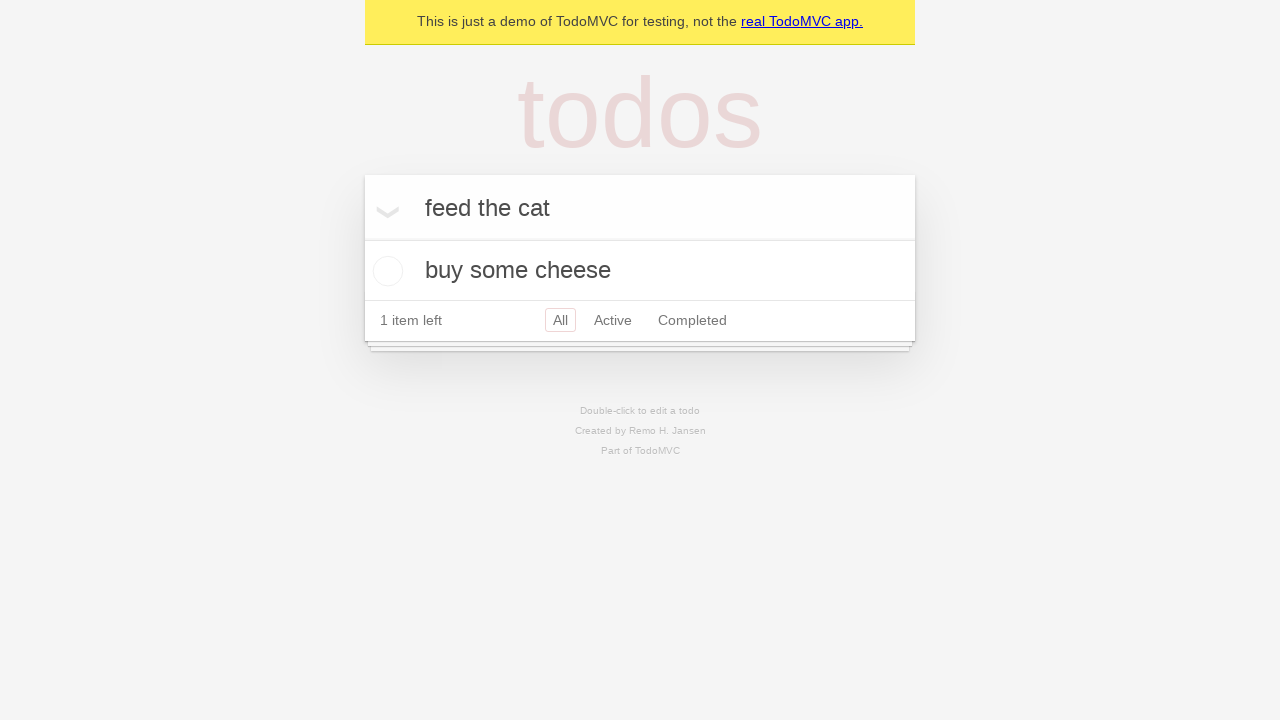

Pressed Enter to create second todo item on internal:attr=[placeholder="What needs to be done?"i]
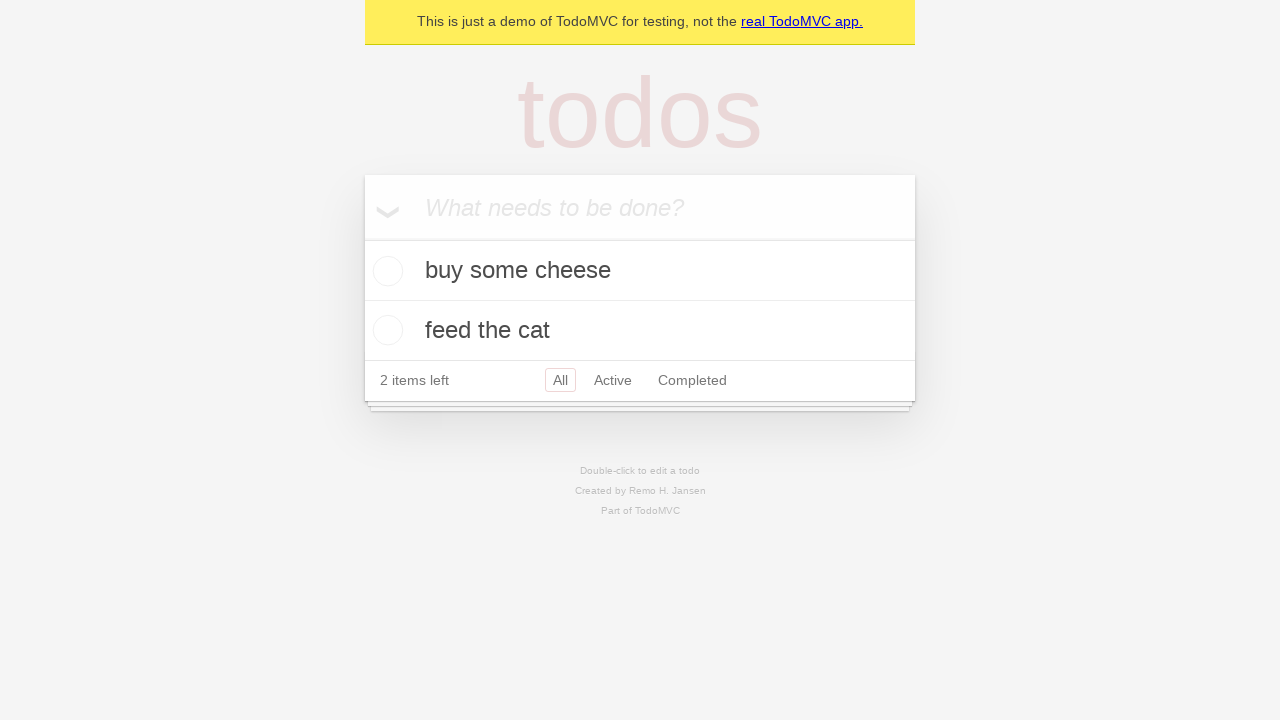

Filled todo input with 'book a doctors appointment' on internal:attr=[placeholder="What needs to be done?"i]
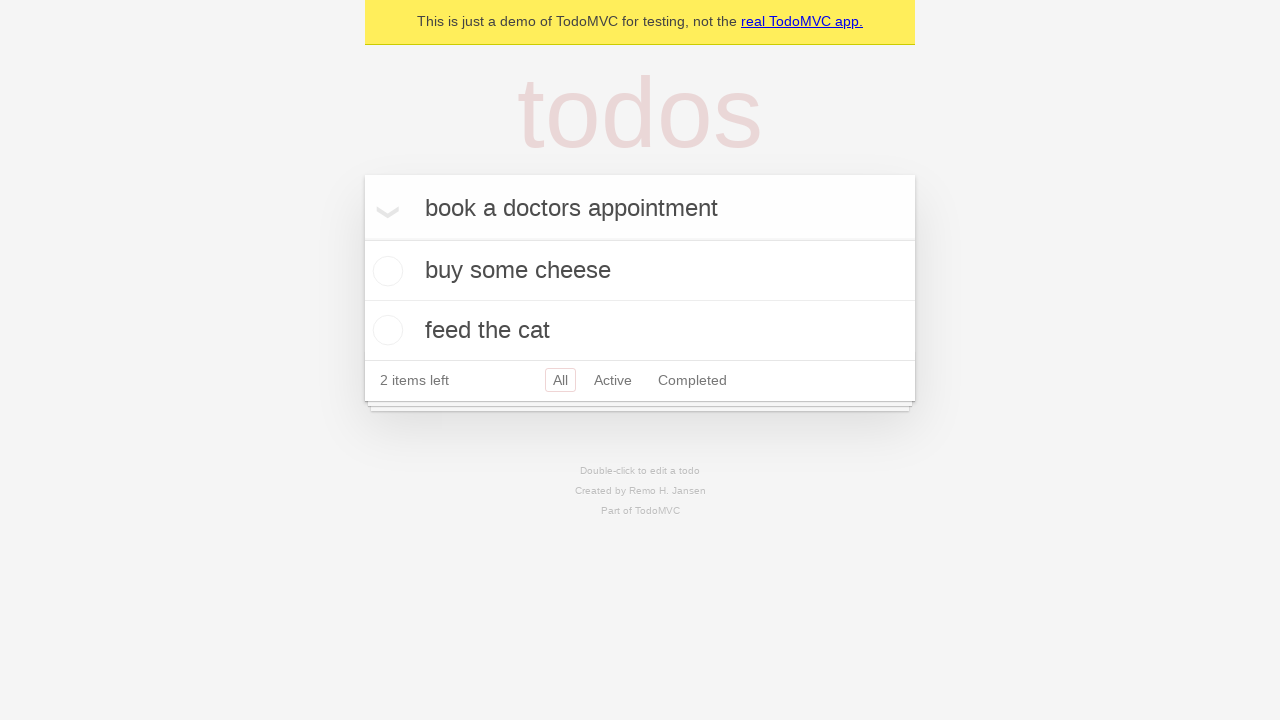

Pressed Enter to create third todo item on internal:attr=[placeholder="What needs to be done?"i]
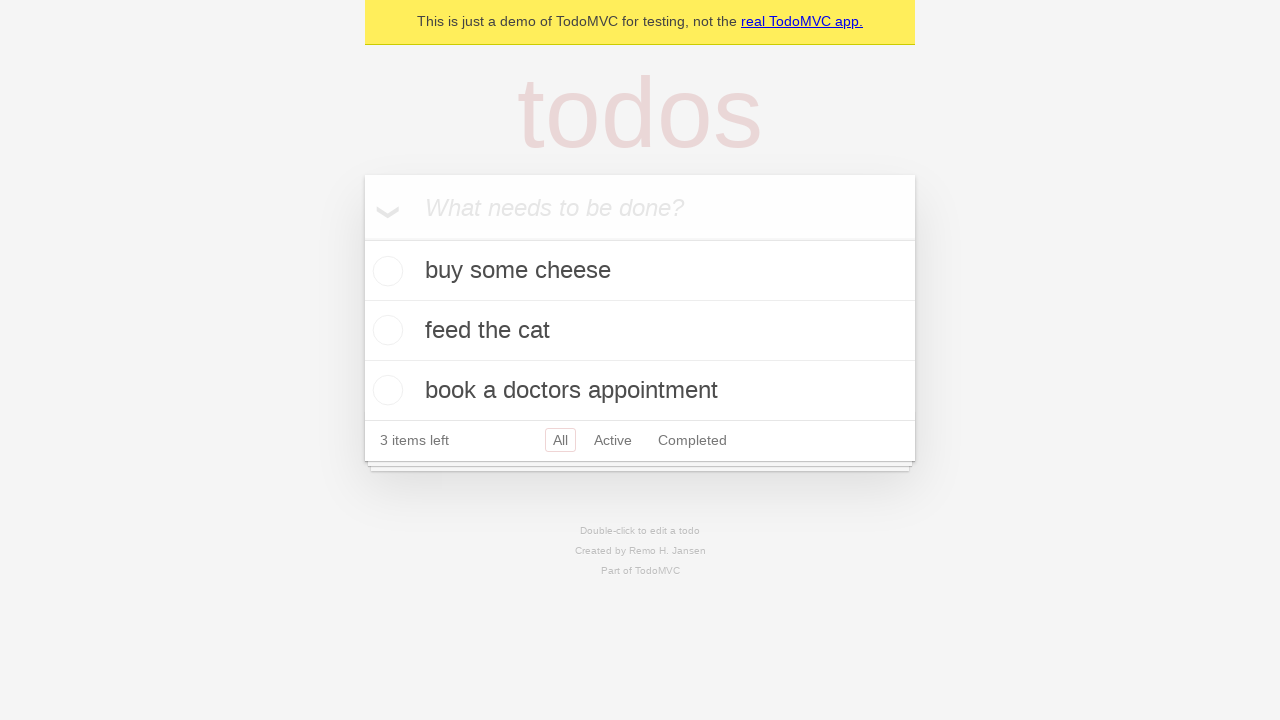

Checked 'Mark all as complete' checkbox to complete all items at (362, 238) on internal:label="Mark all as complete"i
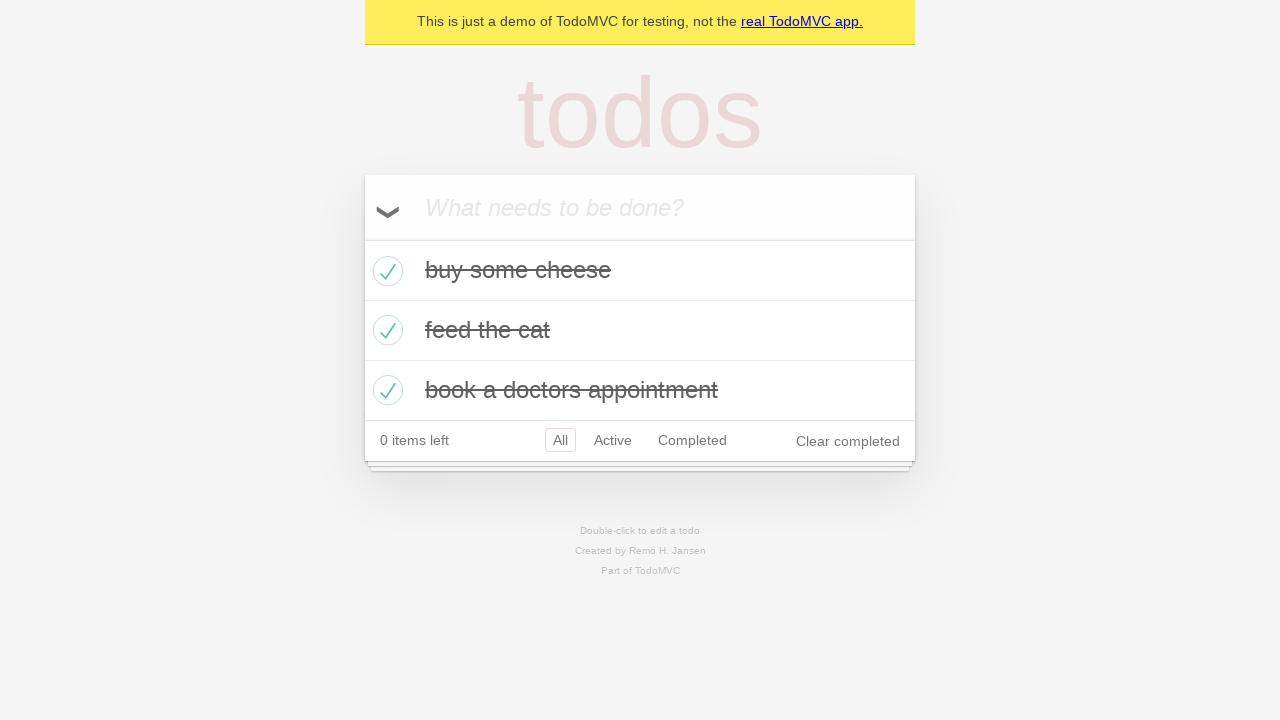

Unchecked the first todo item checkbox at (385, 271) on internal:testid=[data-testid="todo-item"s] >> nth=0 >> internal:role=checkbox
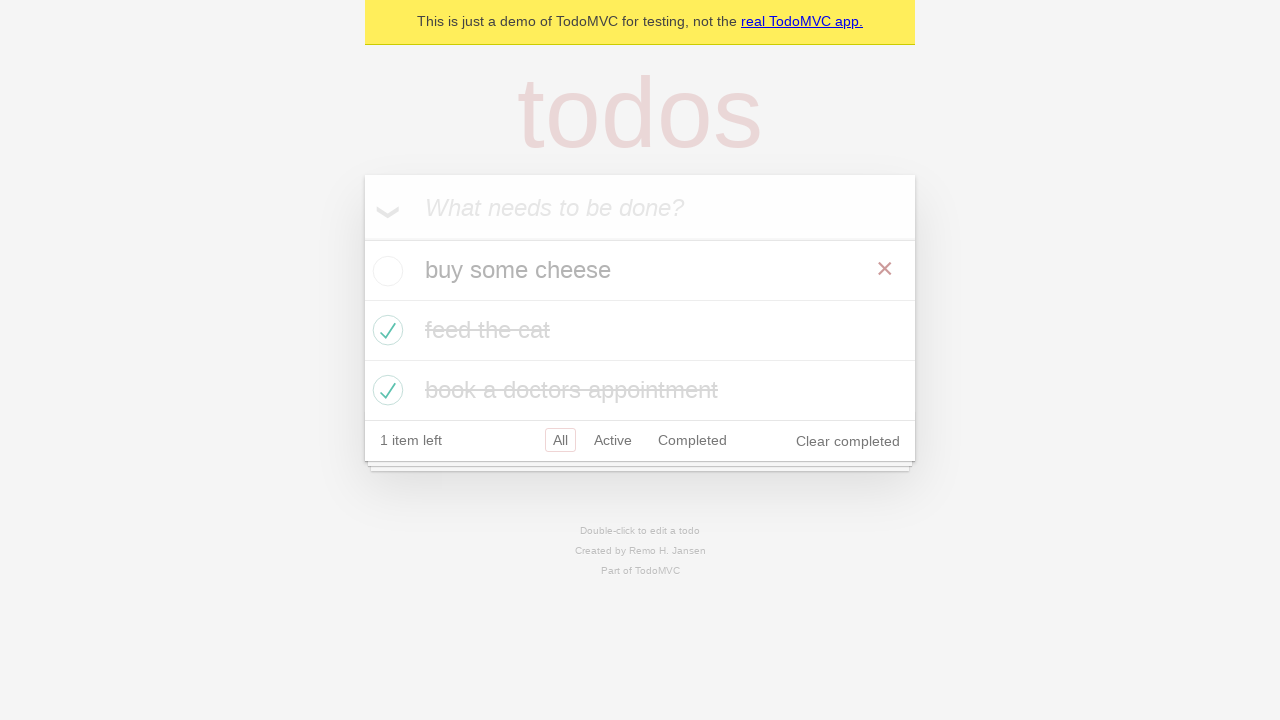

Checked the first todo item checkbox again at (385, 271) on internal:testid=[data-testid="todo-item"s] >> nth=0 >> internal:role=checkbox
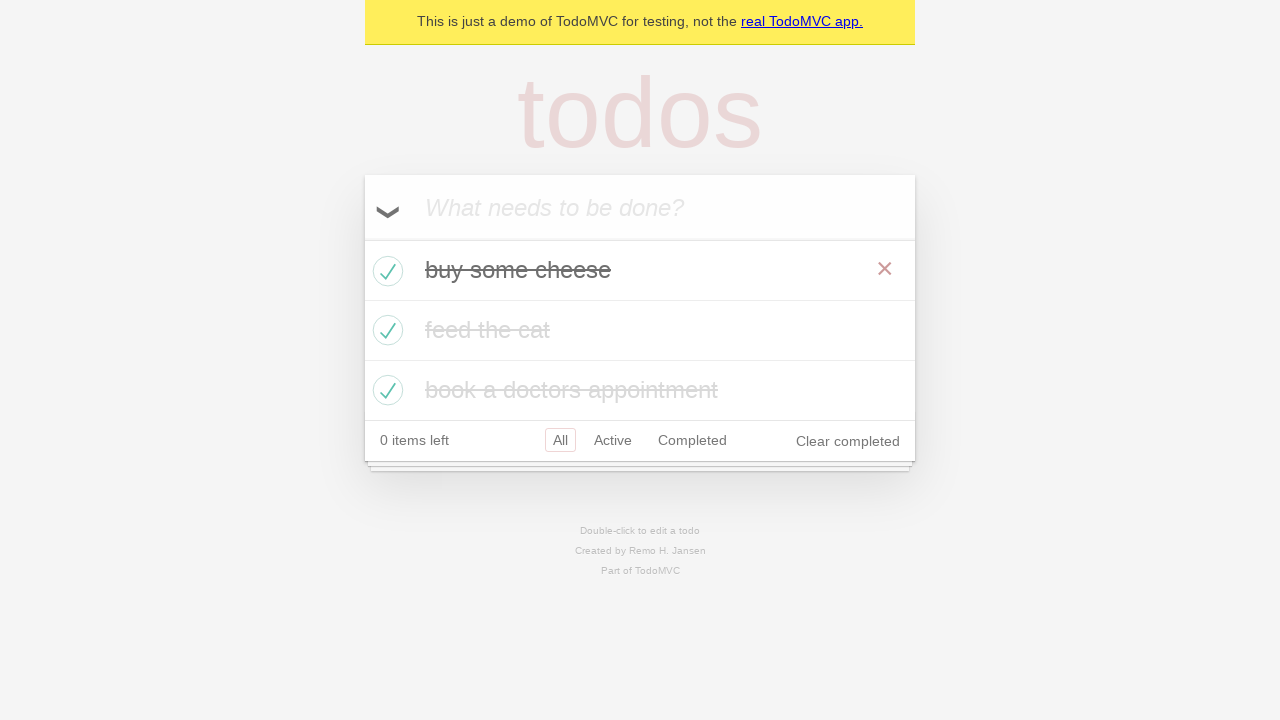

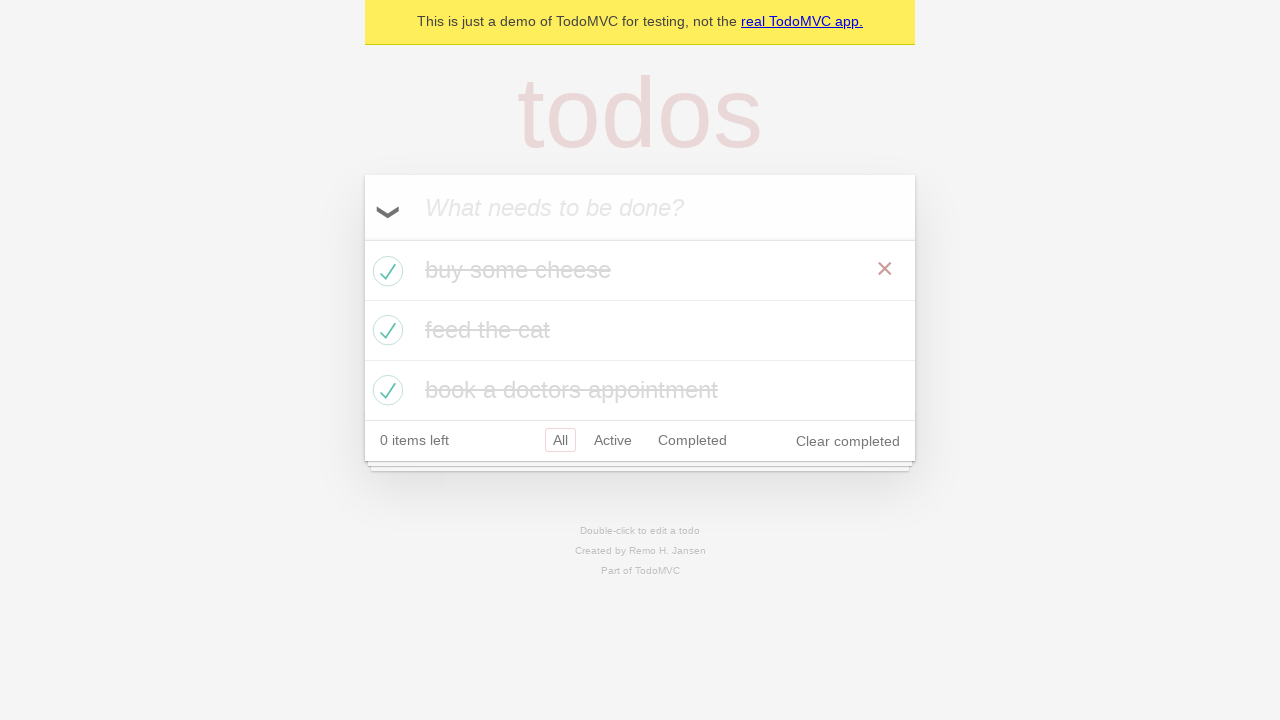